Tests opening multiple windows/tabs and switching to a specific window based on its title

Starting URL: https://www.hyrtutorials.com/p/window-handles-practice.html

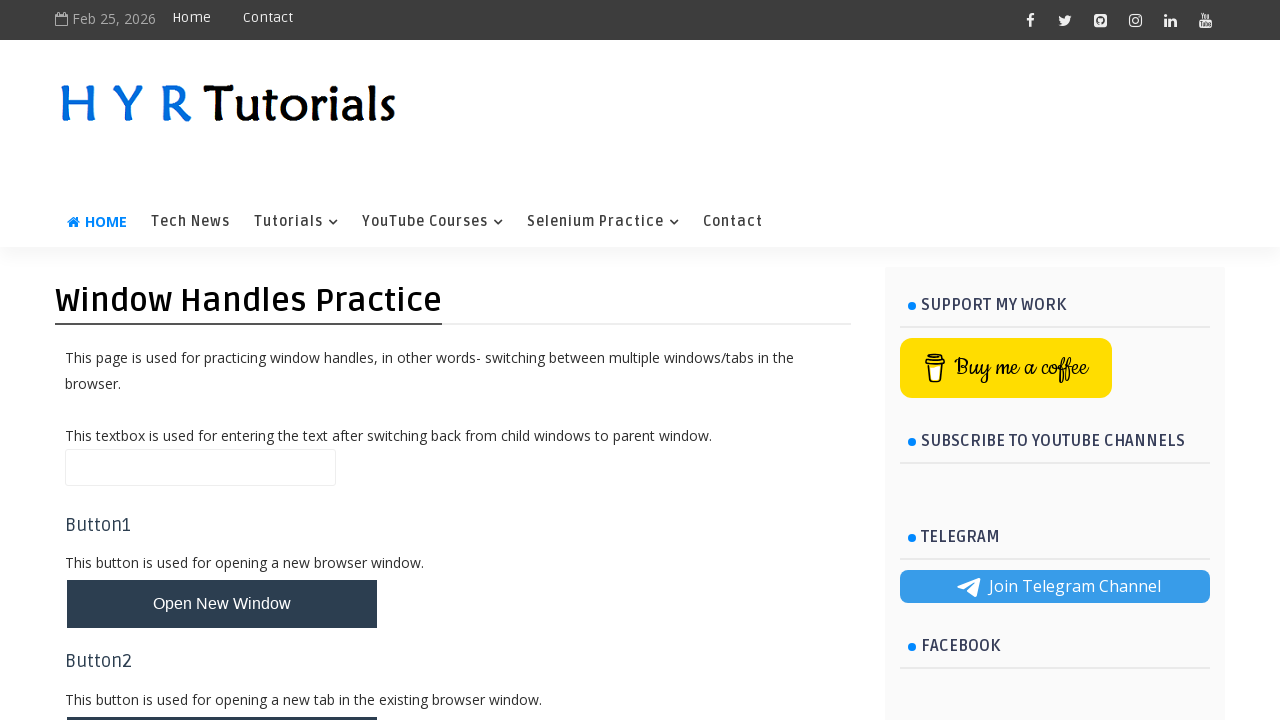

Clicked button to open new tab at (222, 696) on #newTabBtn
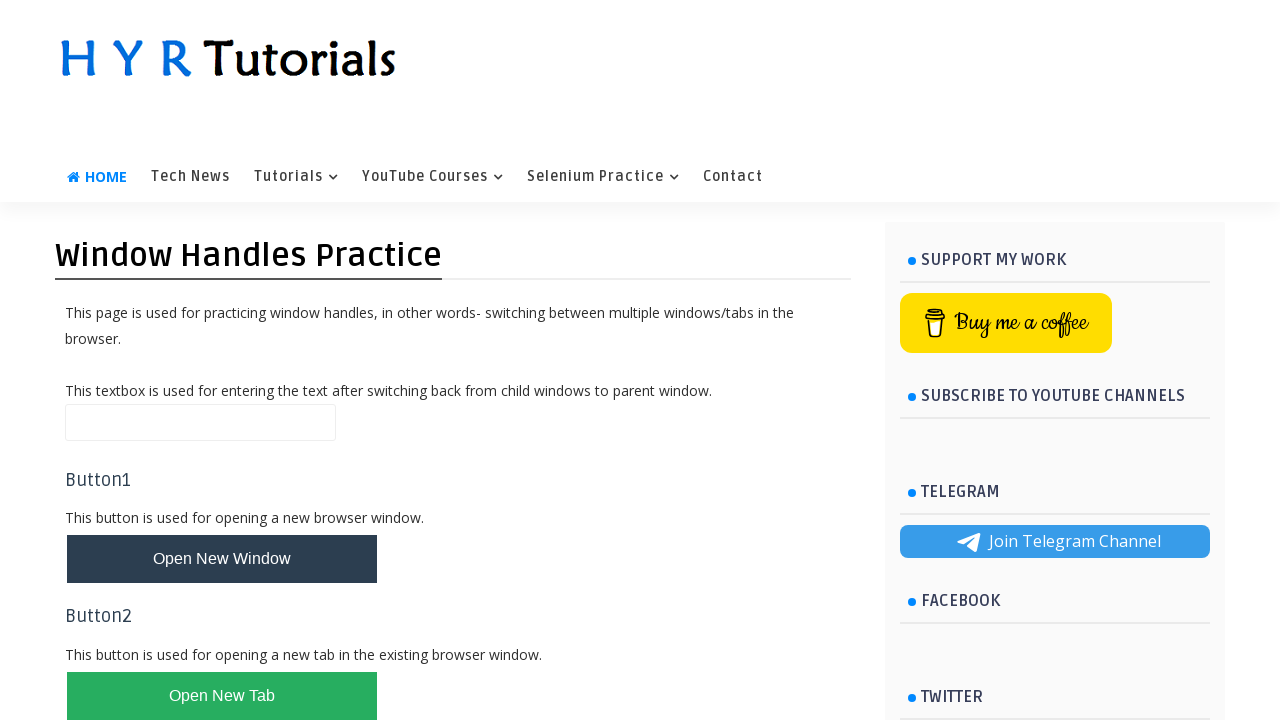

Clicked button to open new window at (222, 362) on #newWindowsBtn
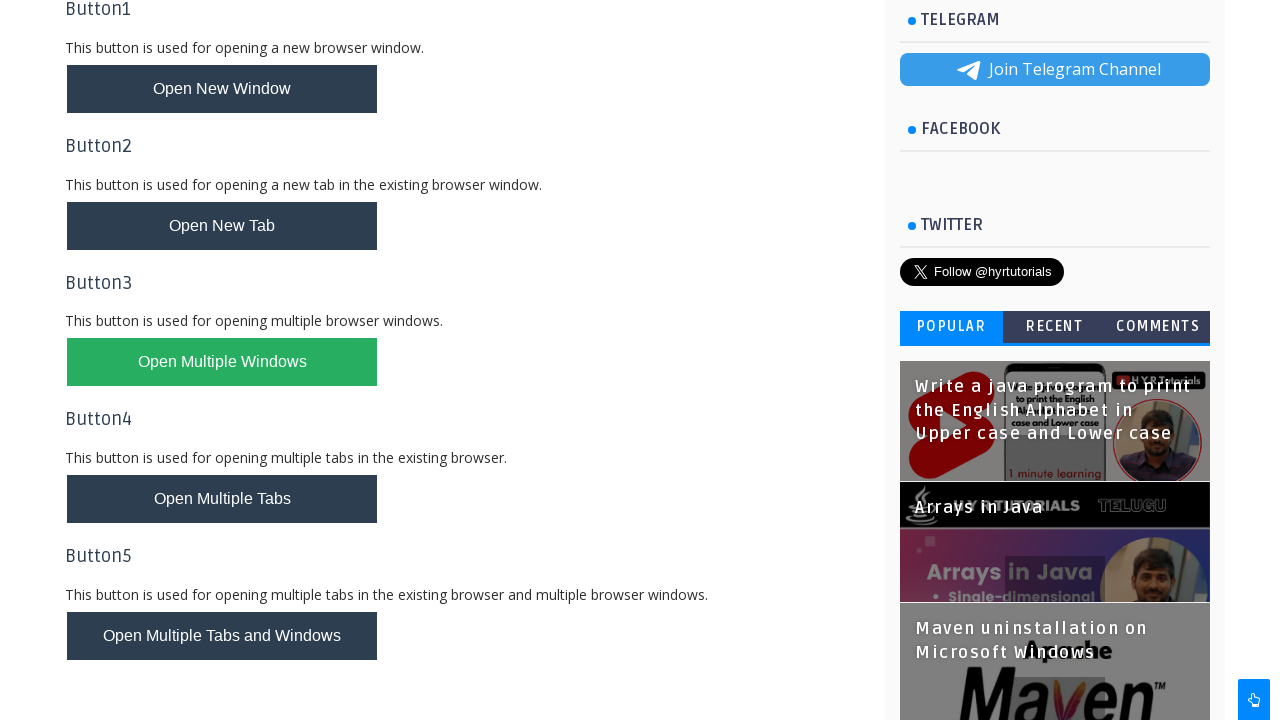

Waited for new pages to open
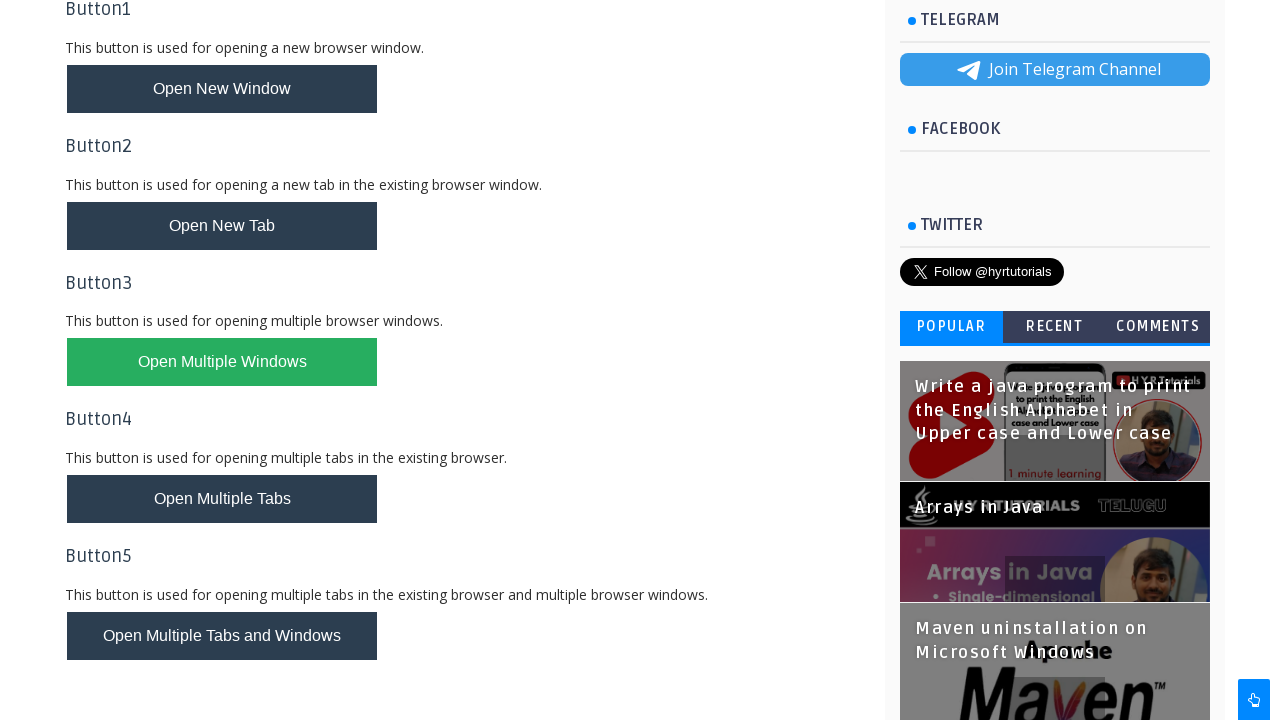

Searched through all open pages to find page with title 'Basic Controls - H Y R Tutorials'
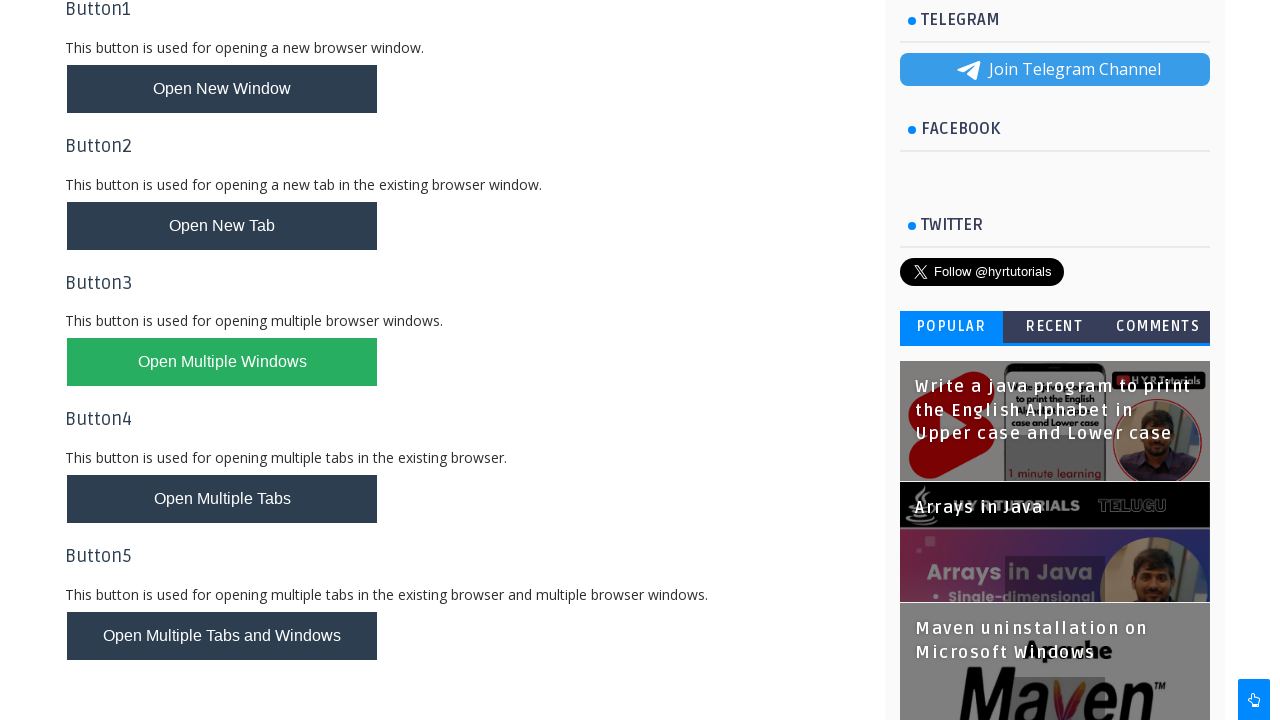

Found and verified target page with expected title
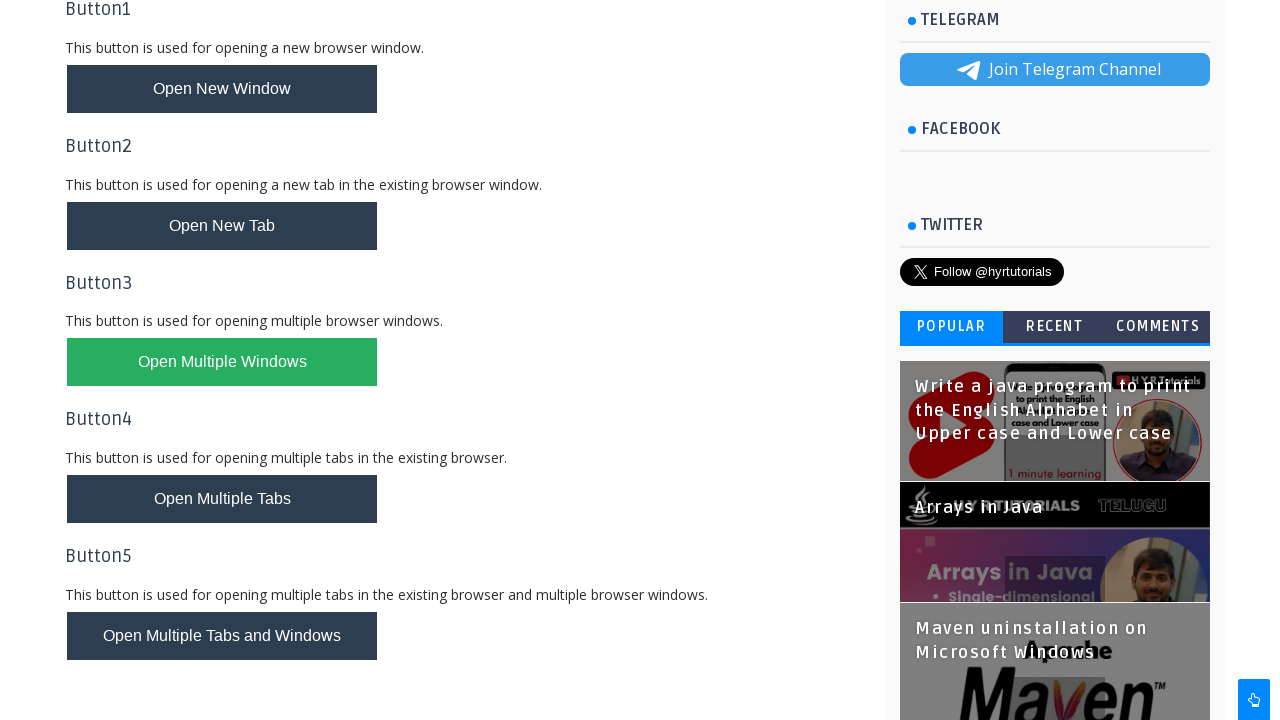

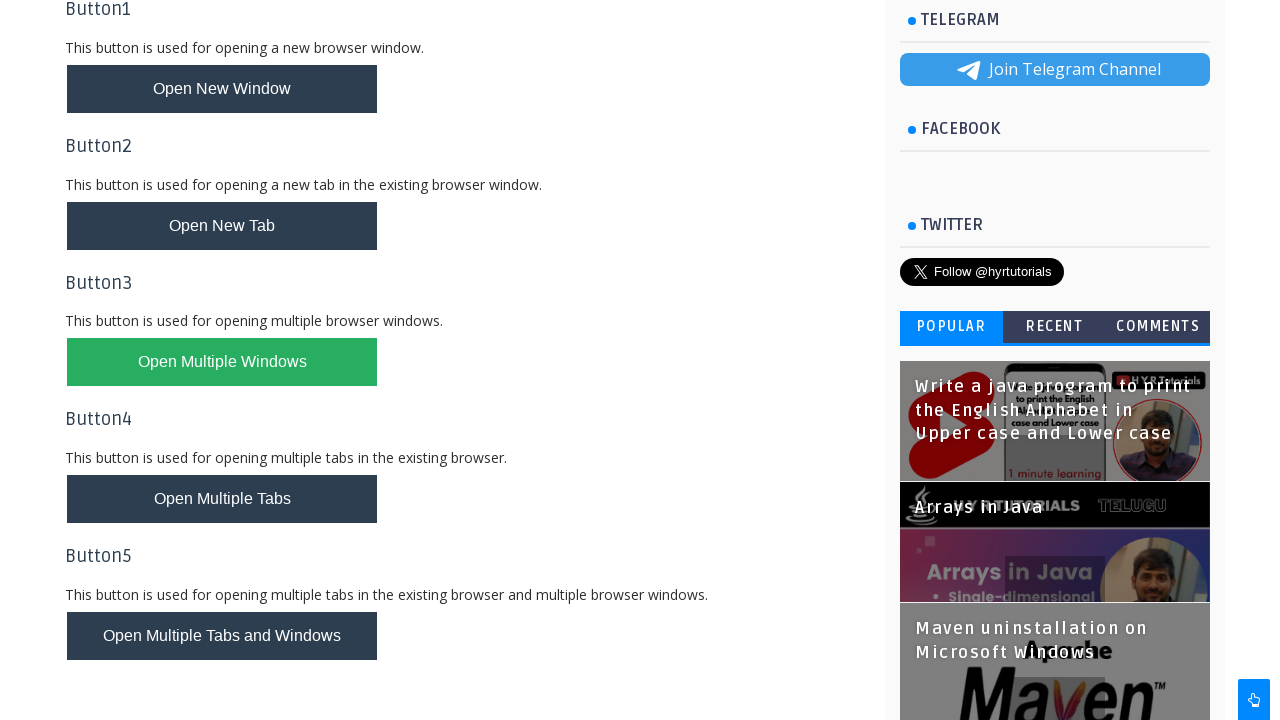